Tests navigation from the LMS homepage to the All Courses page by clicking the "All Courses" link and verifying the page title changes

Starting URL: https://alchemy.hguy.co/lms

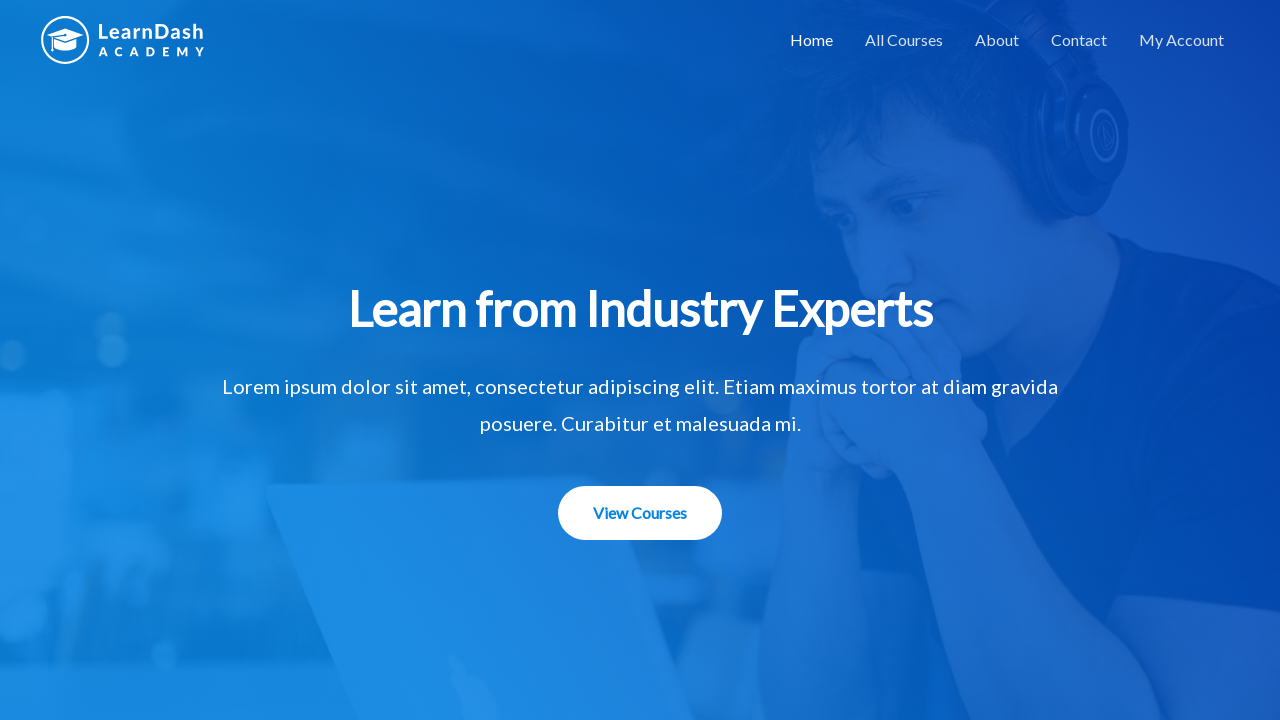

Verified LMS homepage title is 'Alchemy LMS – An LMS Application'
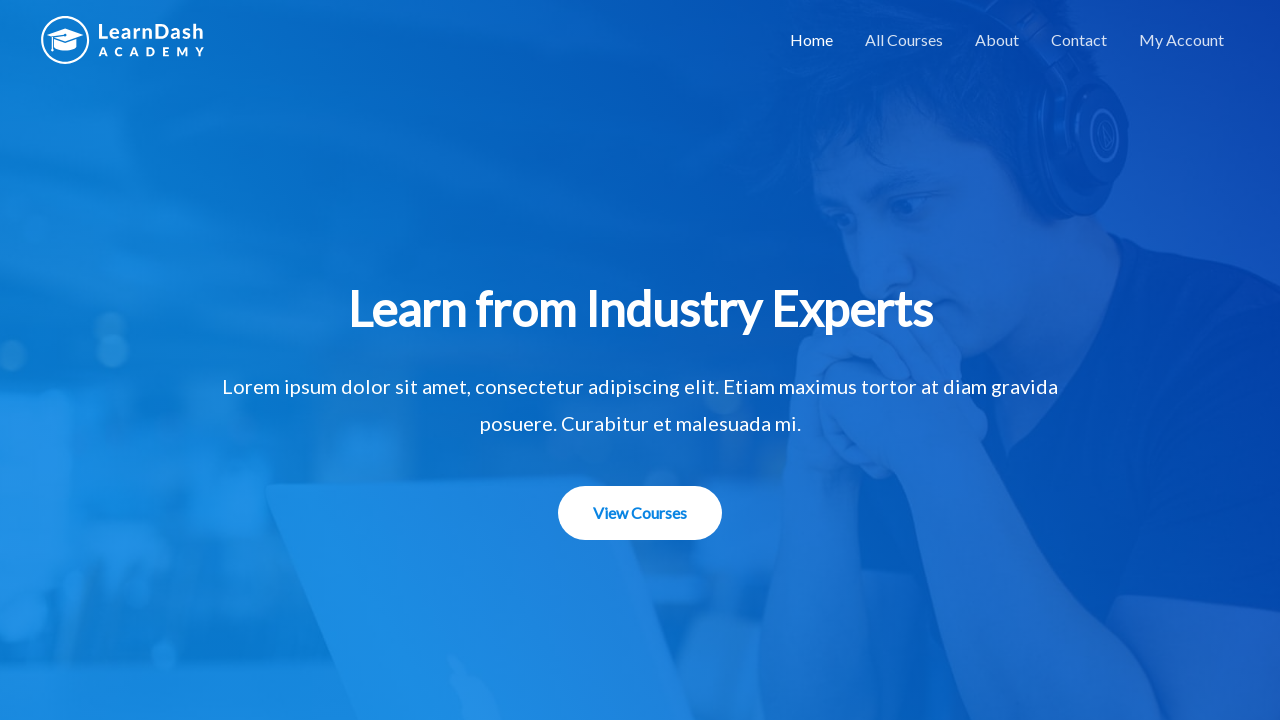

Clicked on 'All Courses' link to navigate to courses page at (904, 40) on xpath=//a[text()='All Courses']
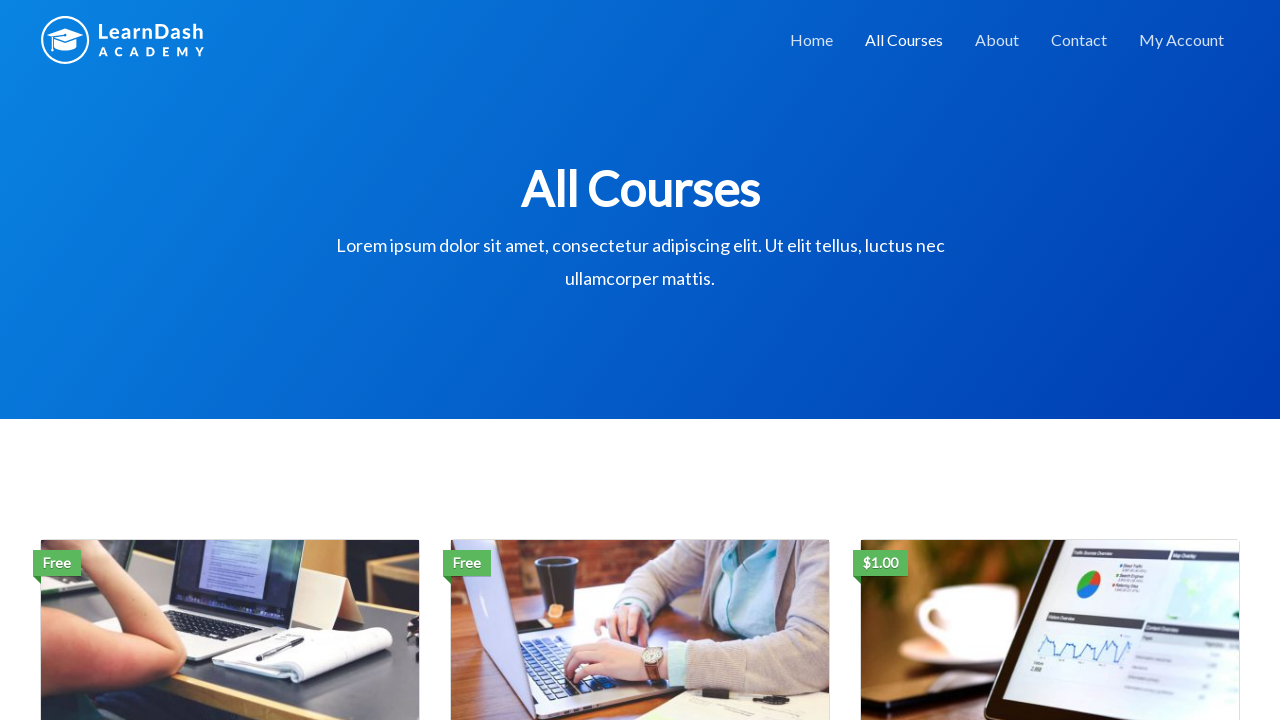

Page load completed after navigation to All Courses
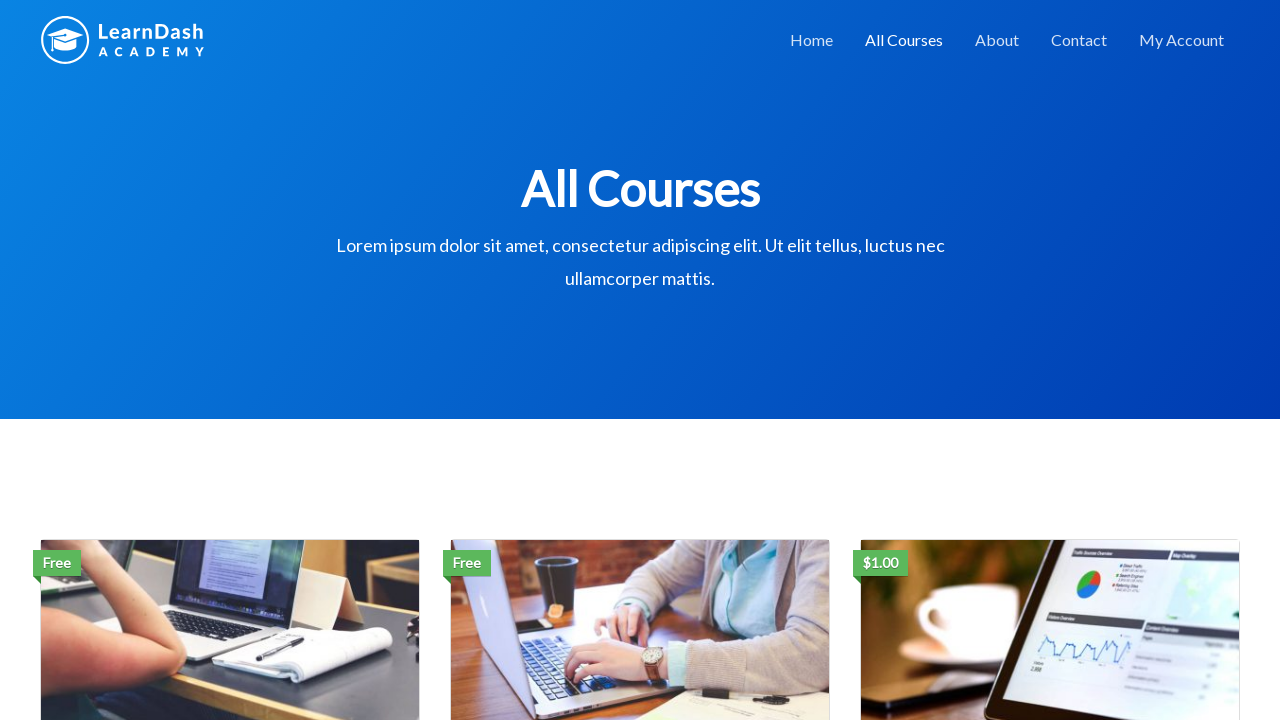

Verified All Courses page title is 'All Courses – Alchemy LMS'
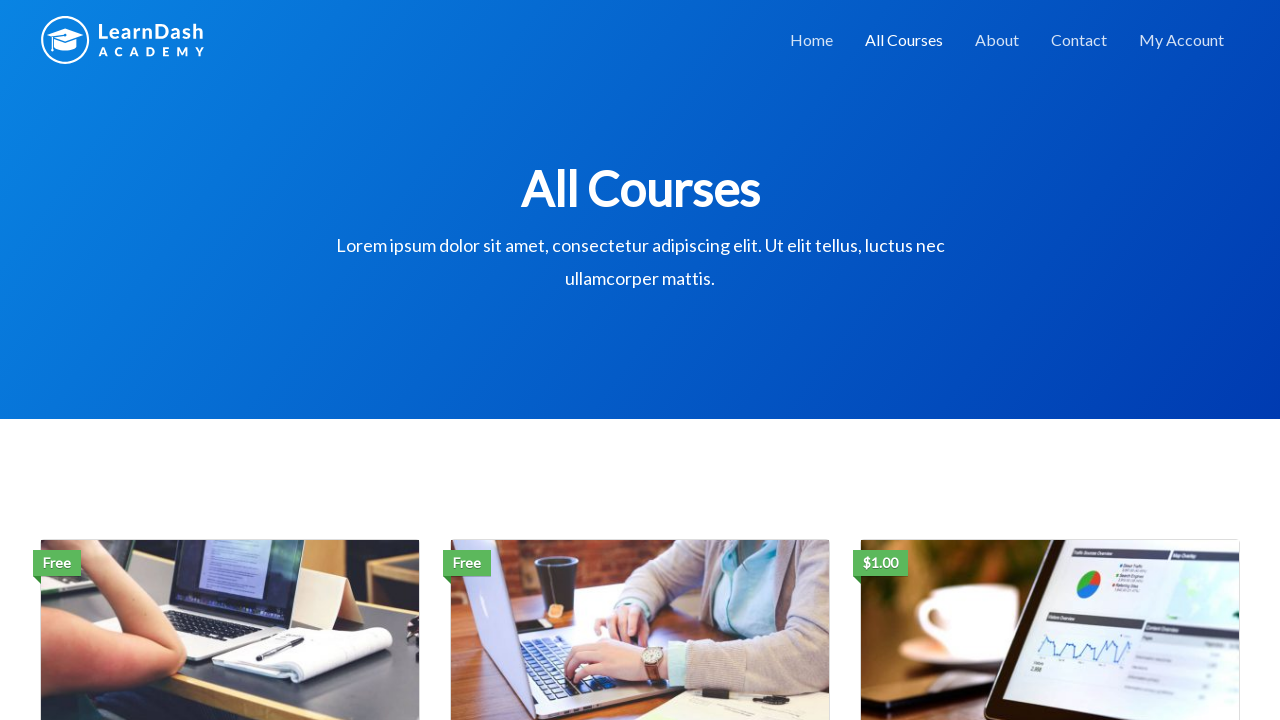

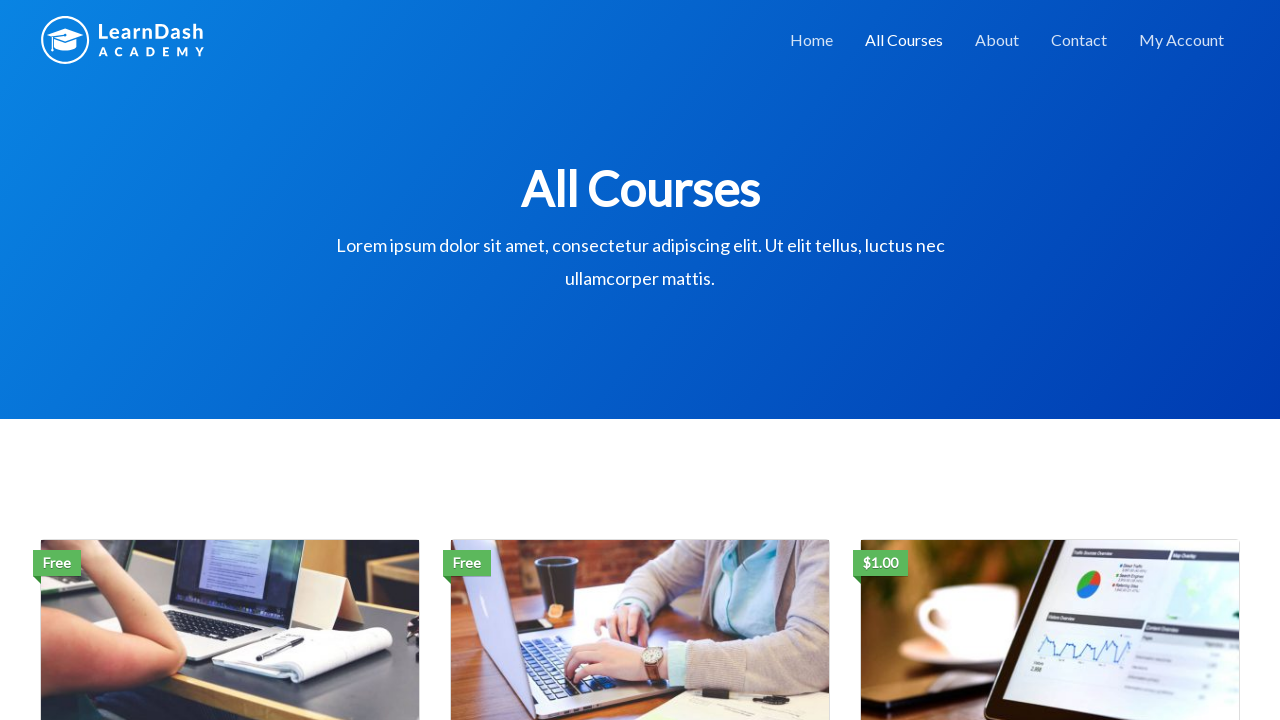